Tests clearing an input field to demonstrate the clear element functionality

Starting URL: https://www.selenium.dev/selenium/web/inputs.html

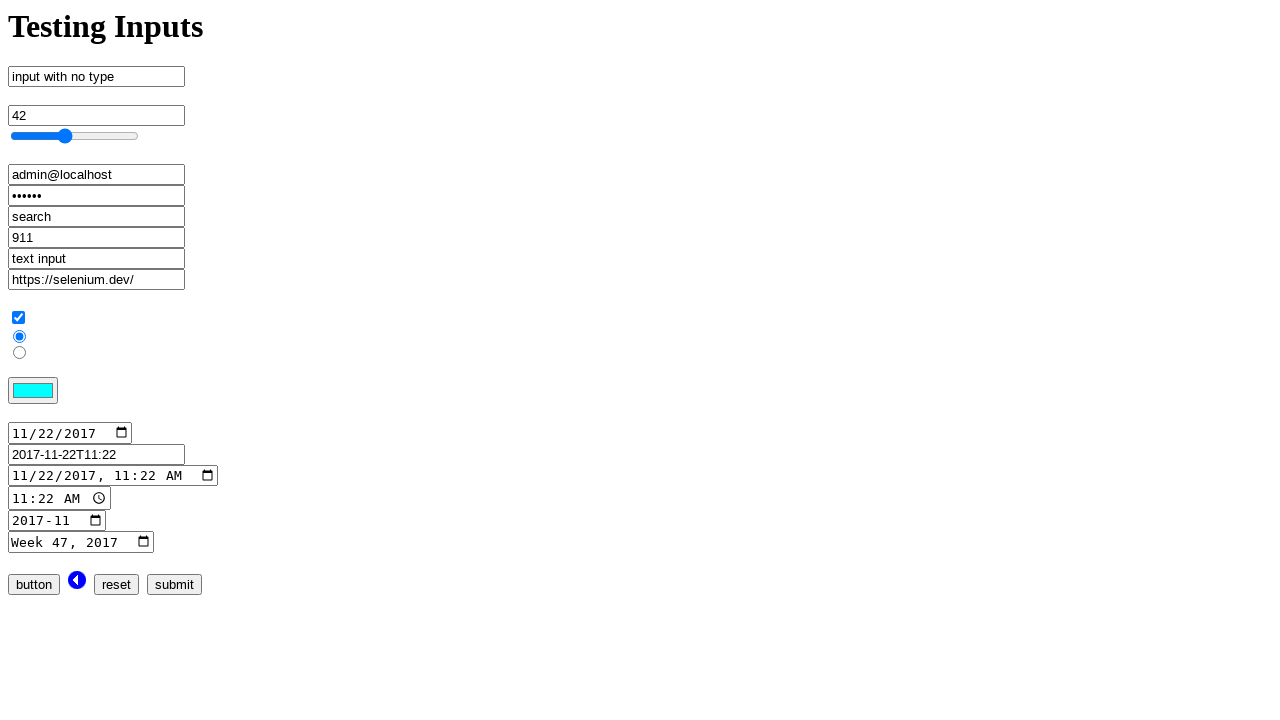

Navigated to input field test page
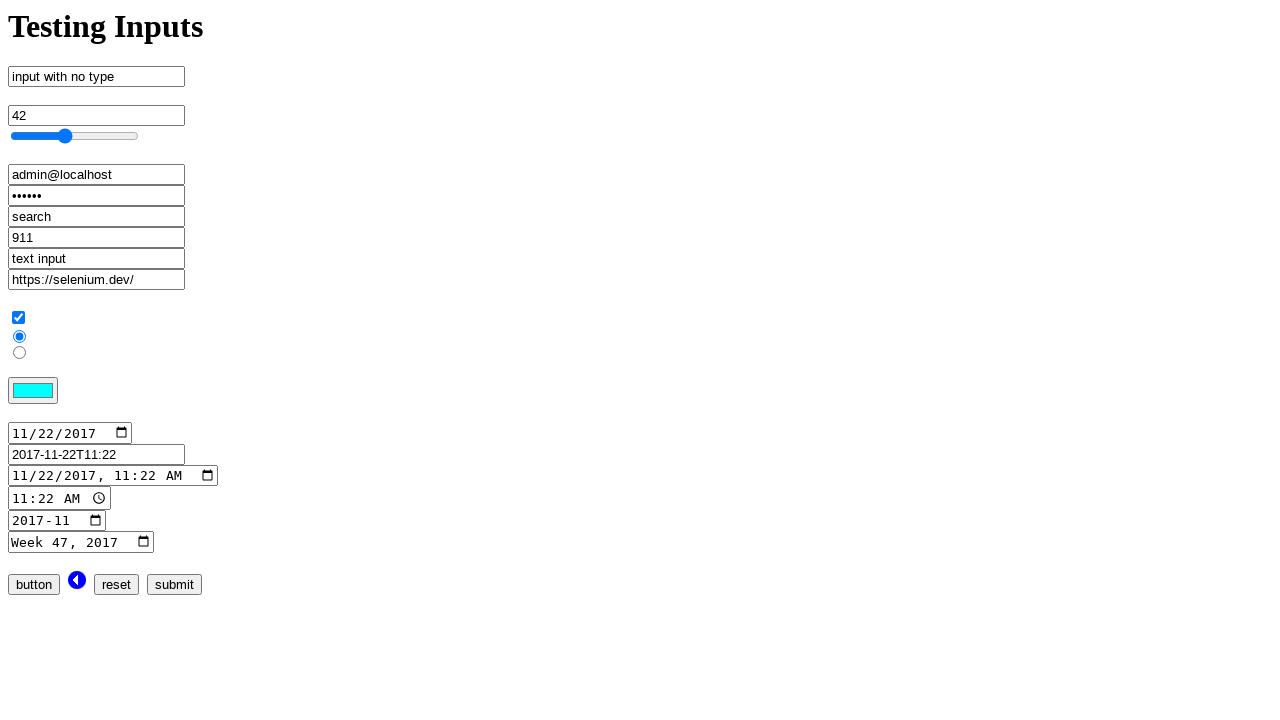

Cleared email input field by filling with empty string on input[name='email_input']
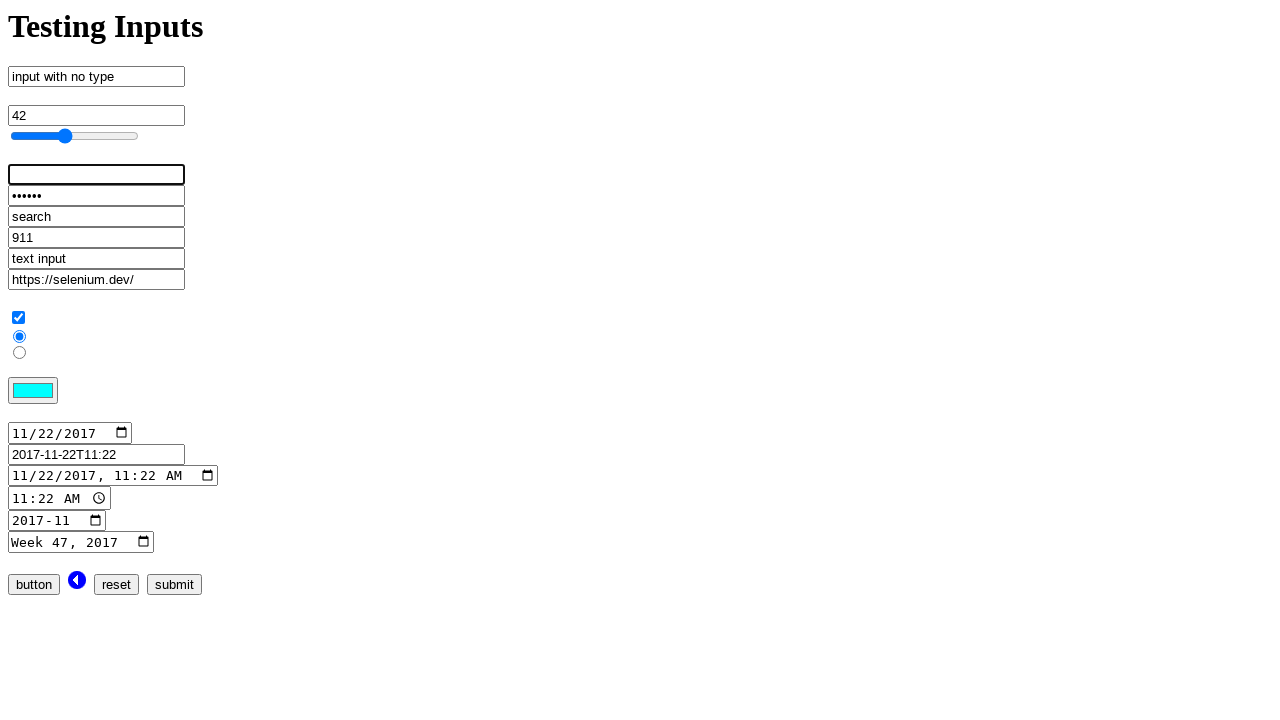

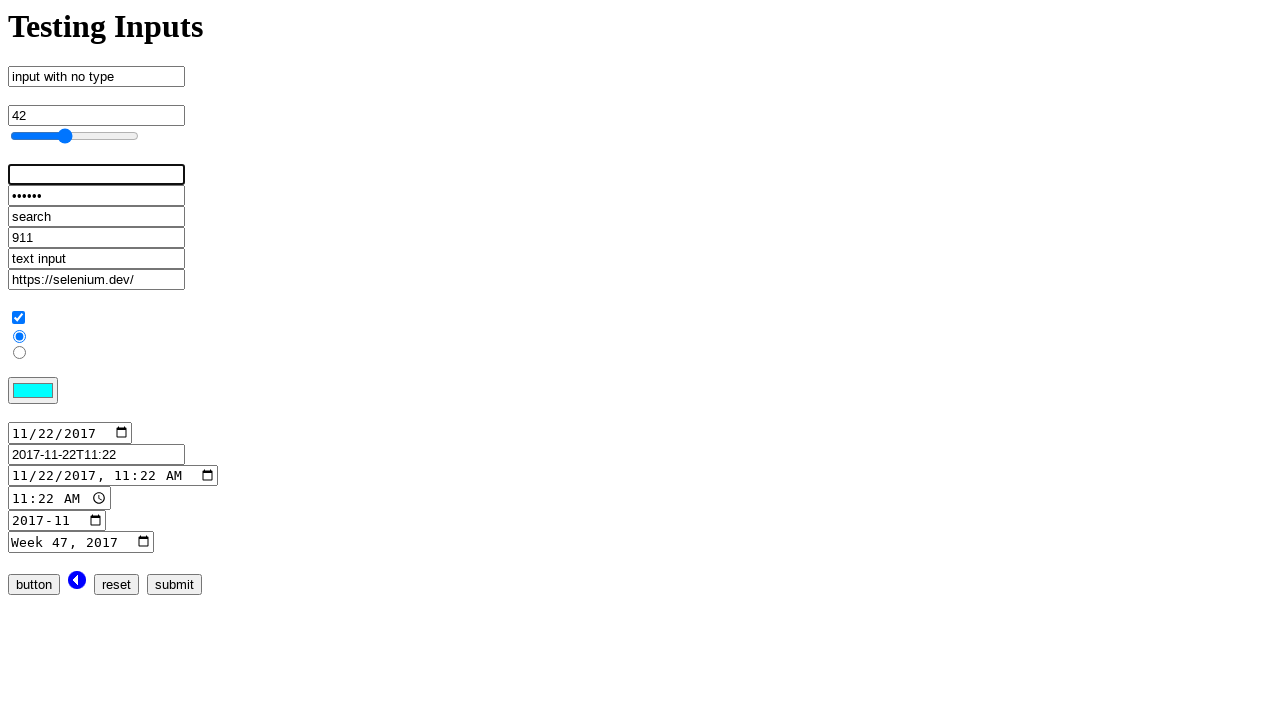